Tests the add/remove elements functionality by clicking the "Add Element" button to create a "Delete" button, verifying it appears, then clicking "Delete" and verifying the button is removed from the DOM.

Starting URL: https://practice.cydeo.com/add_remove_elements/

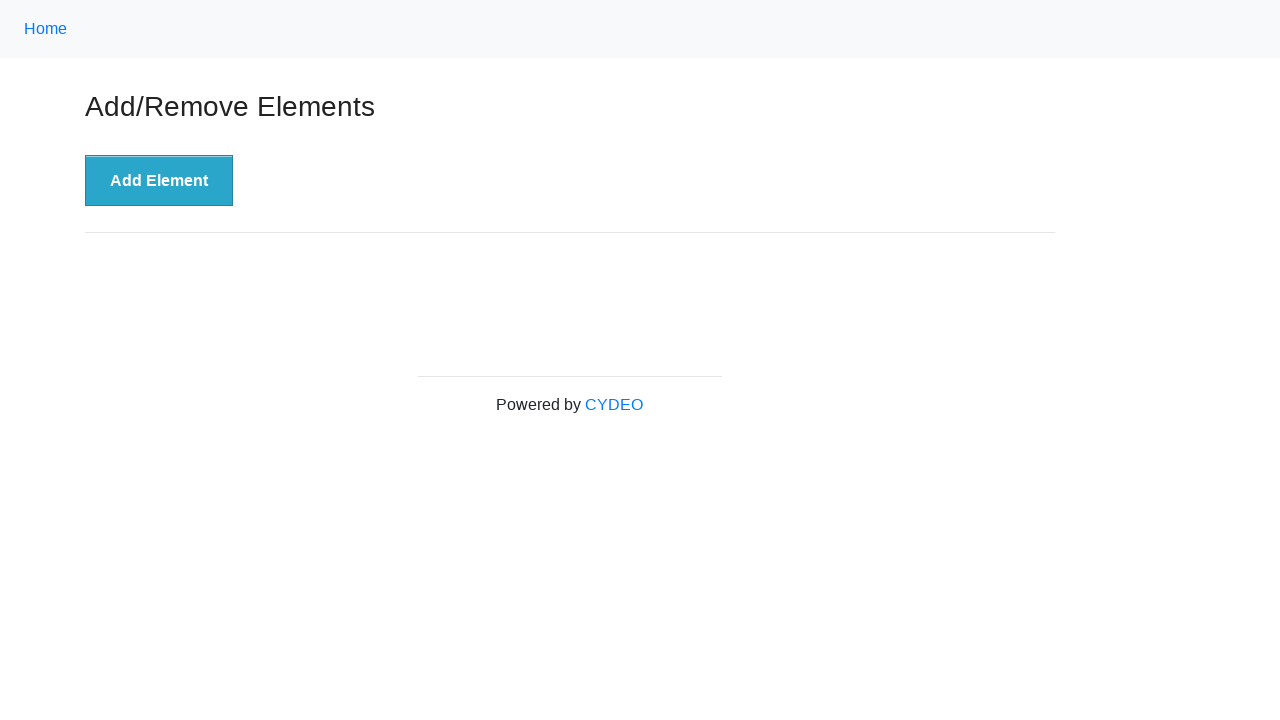

Clicked 'Add Element' button at (159, 181) on xpath=//button[text()='Add Element']
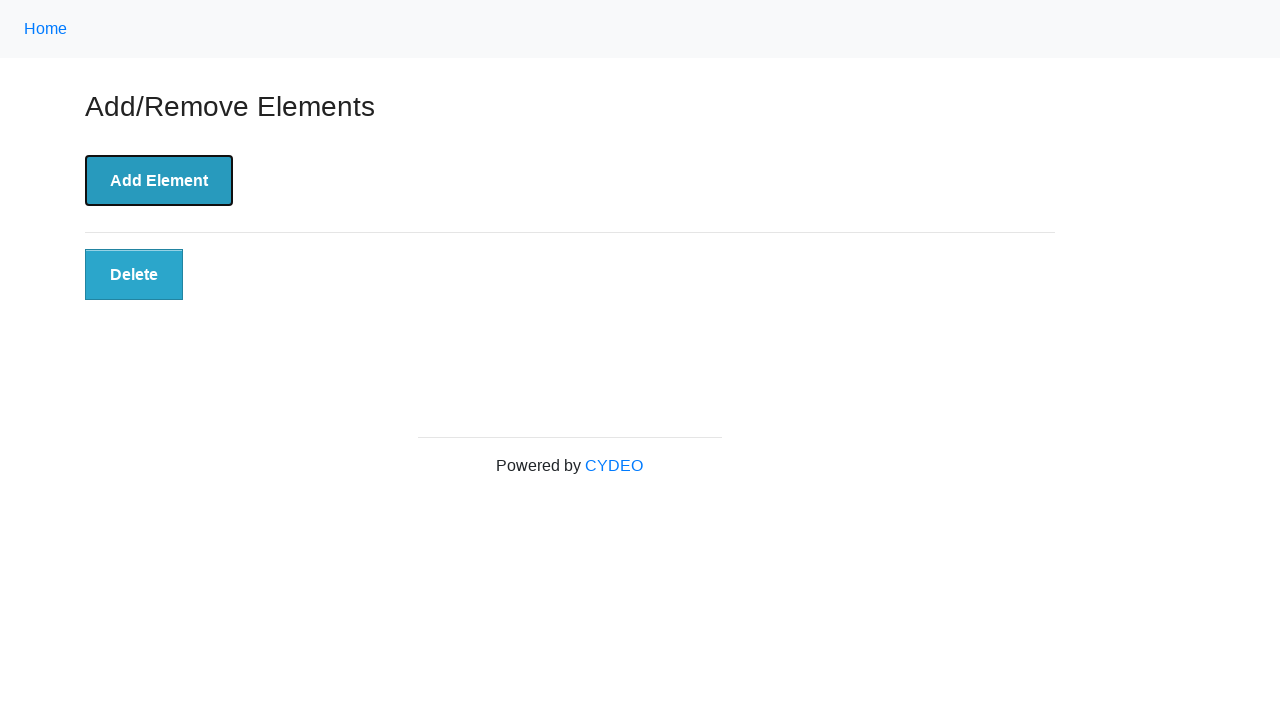

Waited for 'Delete' button to become visible
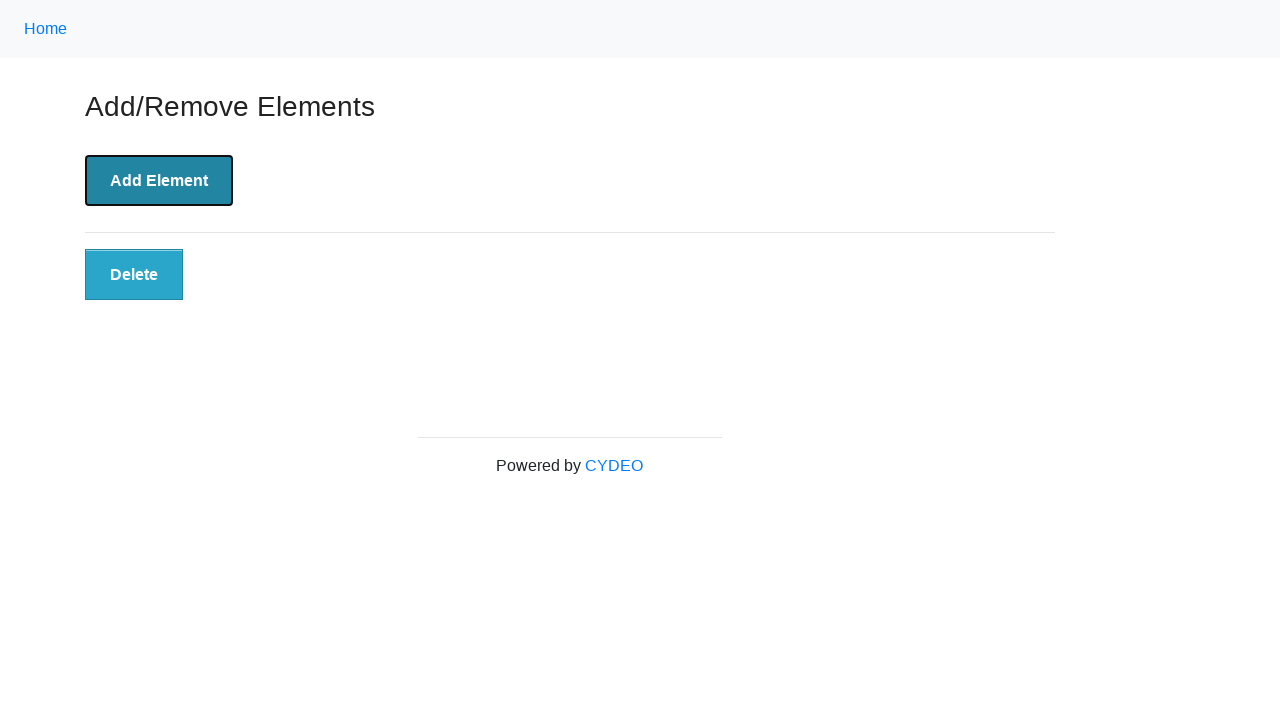

Verified 'Delete' button is visible in the DOM
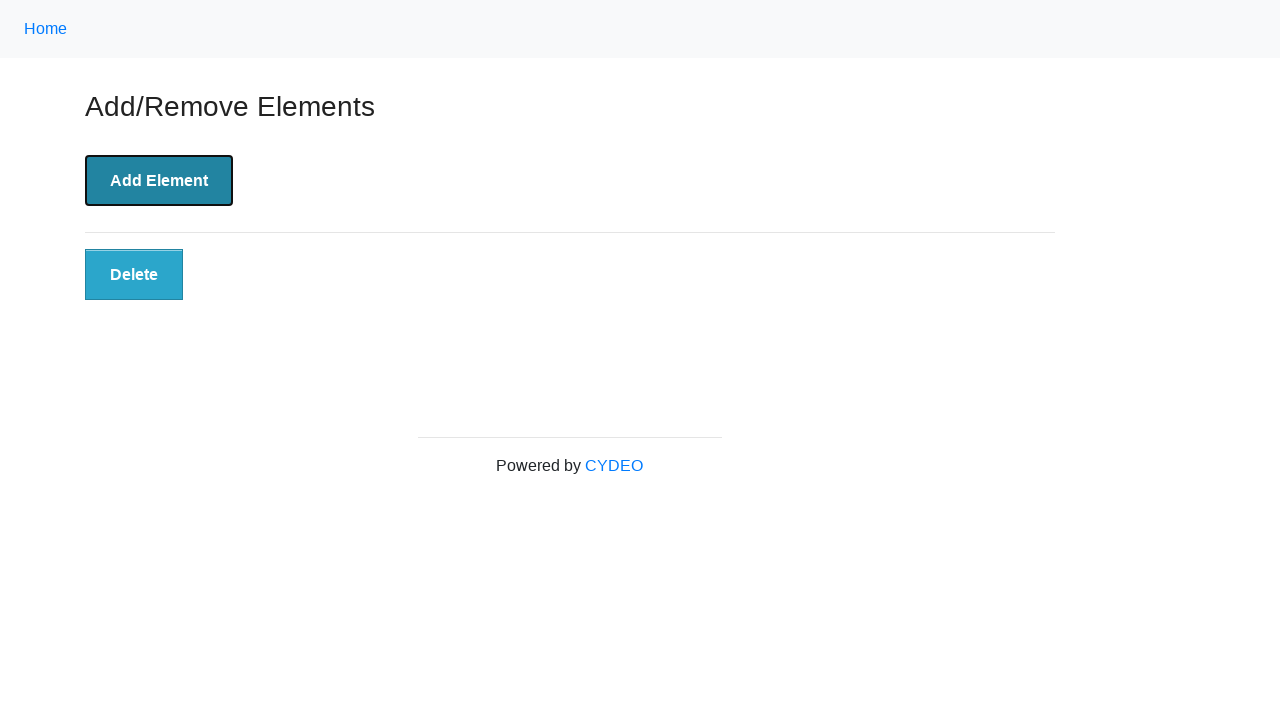

Clicked 'Delete' button at (134, 275) on xpath=//button[text()='Delete']
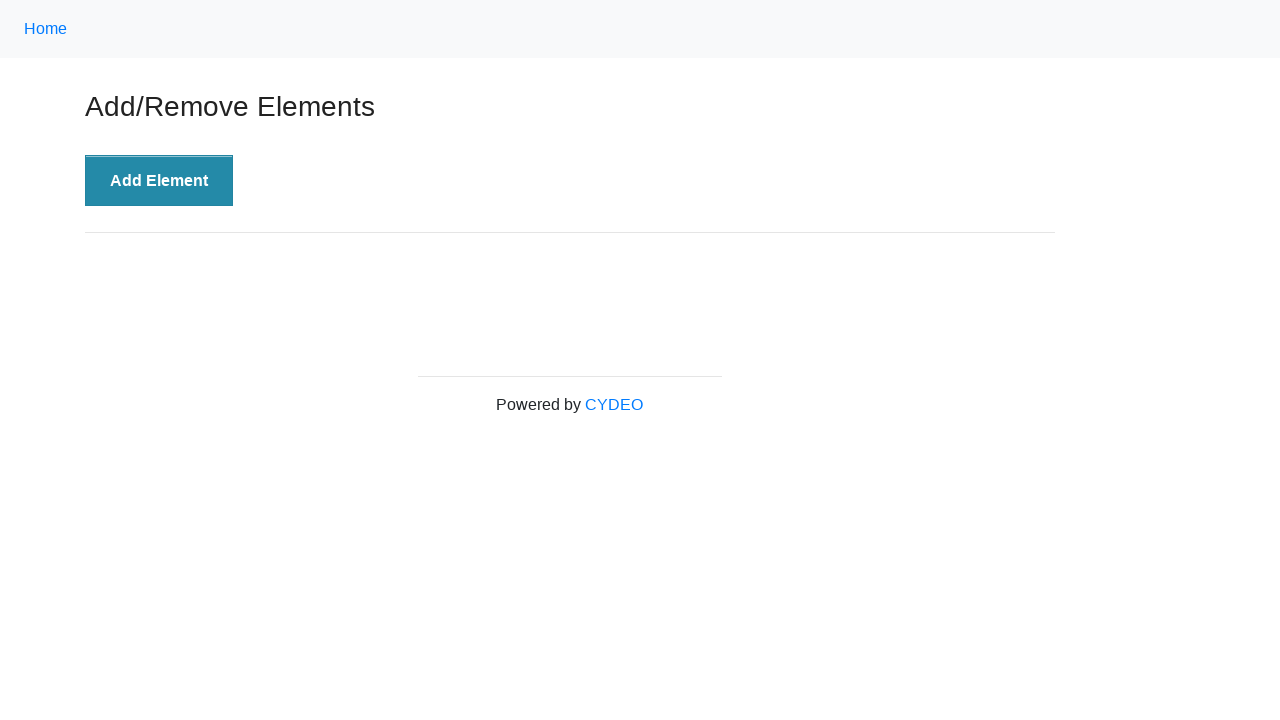

Verified 'Delete' button is removed from the DOM
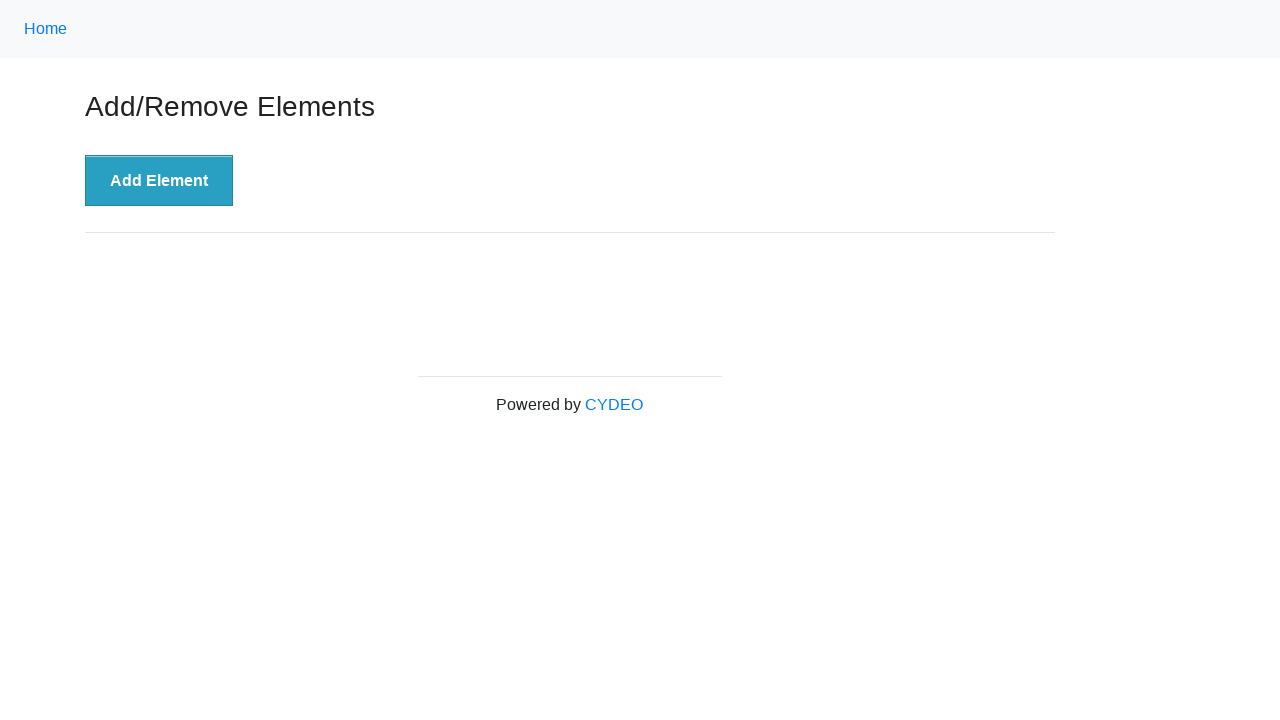

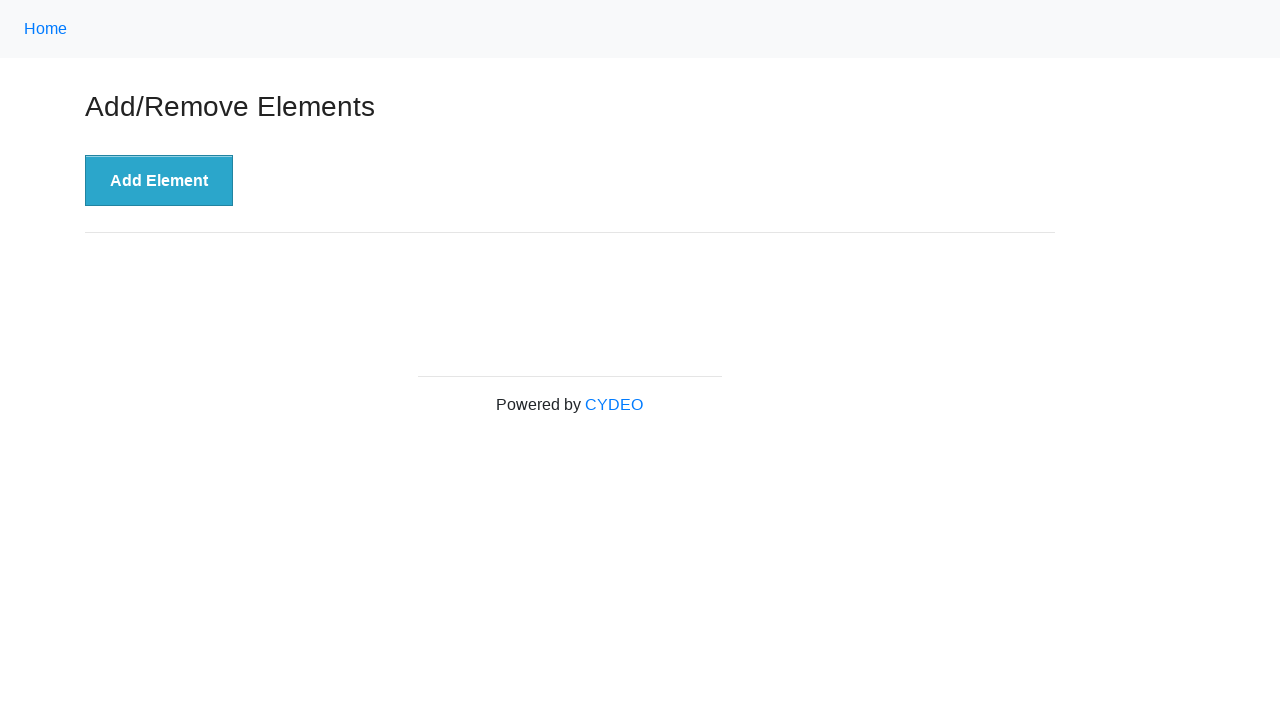